Tests right-click context menu interaction on an RPA link element, using keyboard navigation to select an option from the context menu

Starting URL: http://greenstech.in/selenium-course-content.html

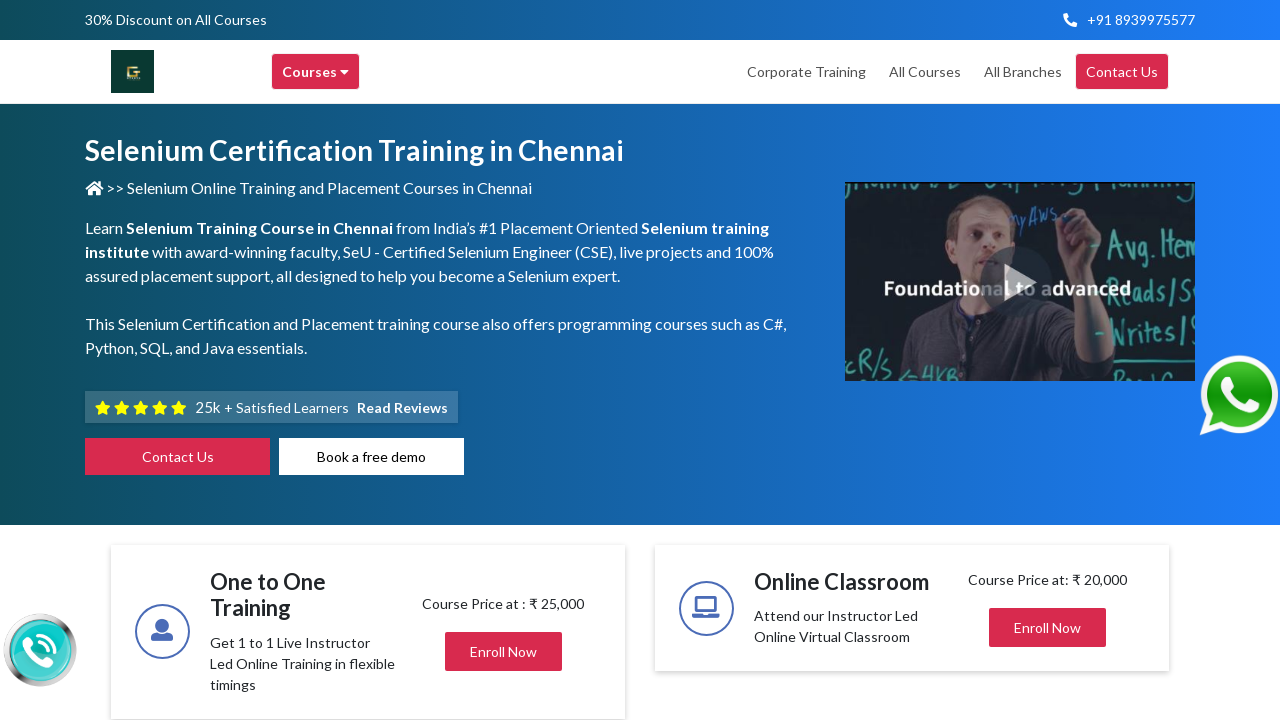

Right-clicked on RPA link to open context menu at (594, 361) on //a[text()='RPA']
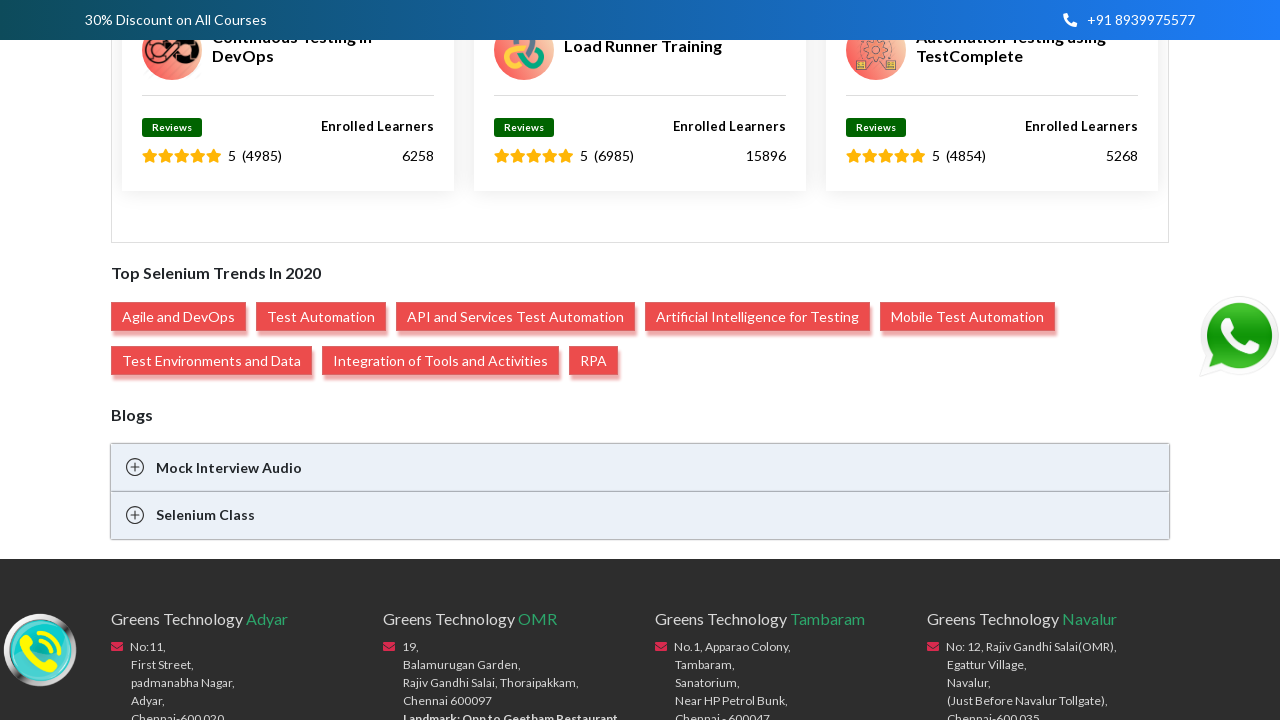

Pressed Up arrow key to navigate context menu
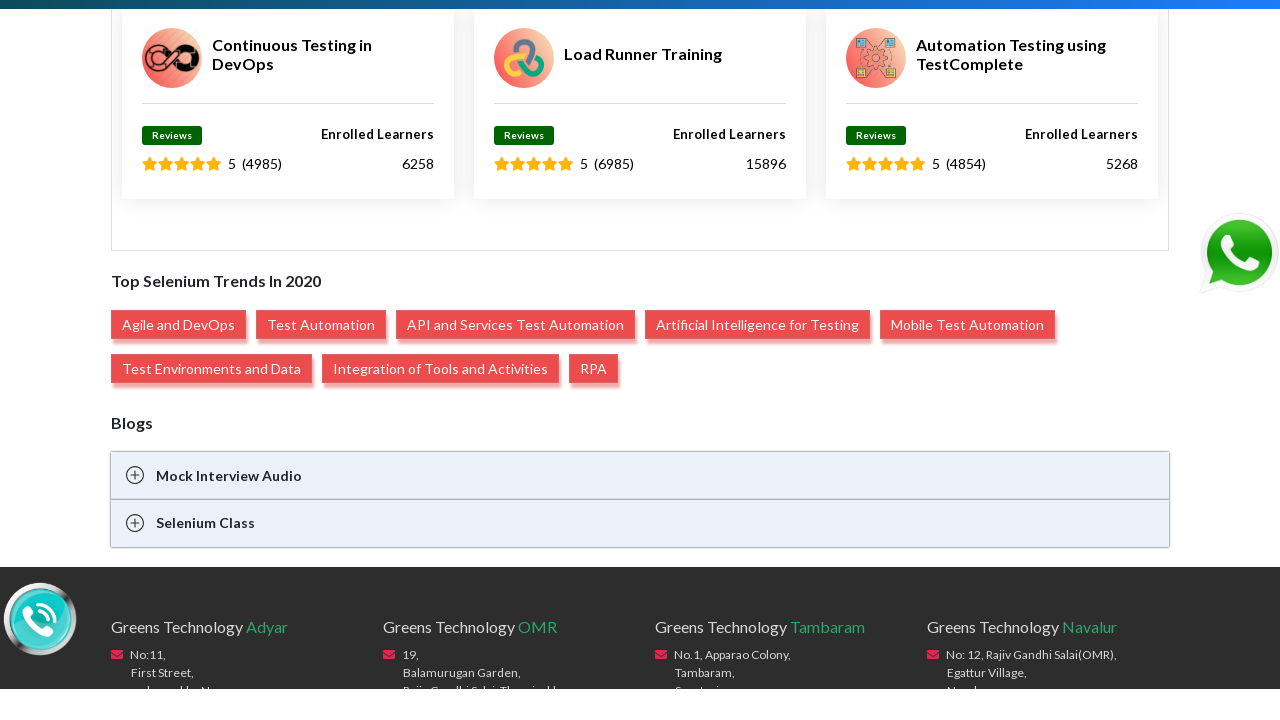

Pressed Enter to select context menu option
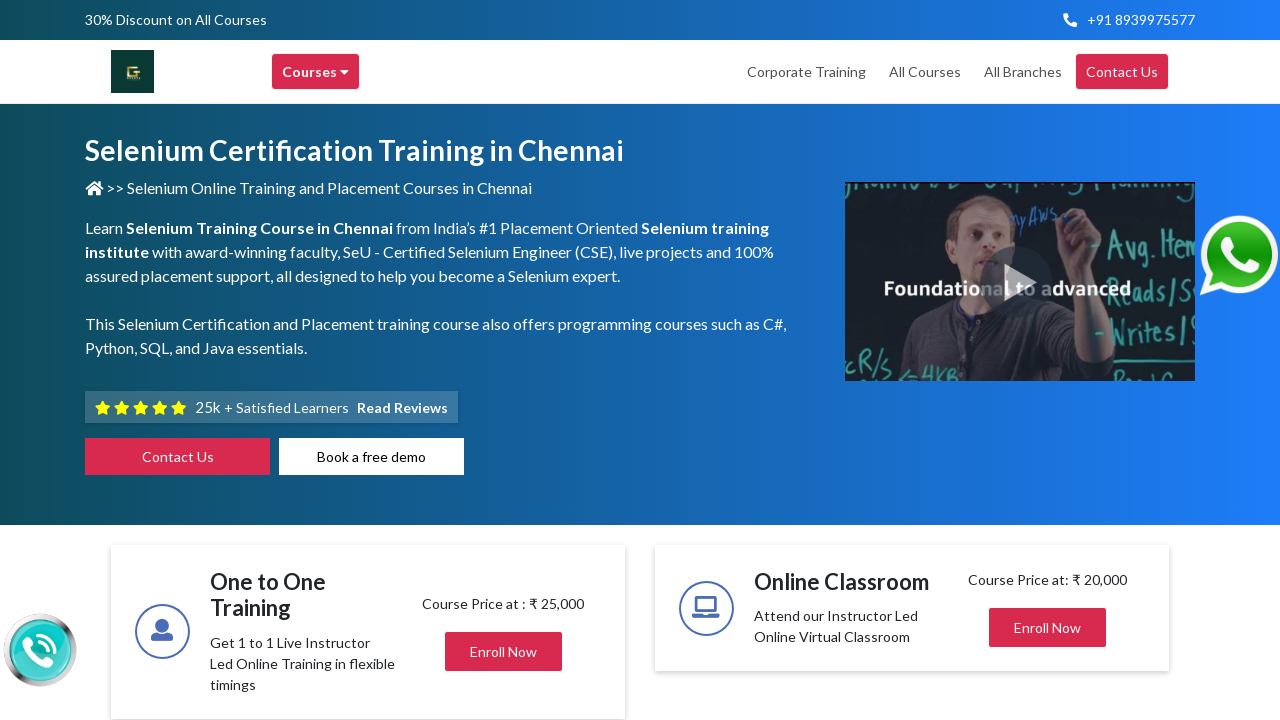

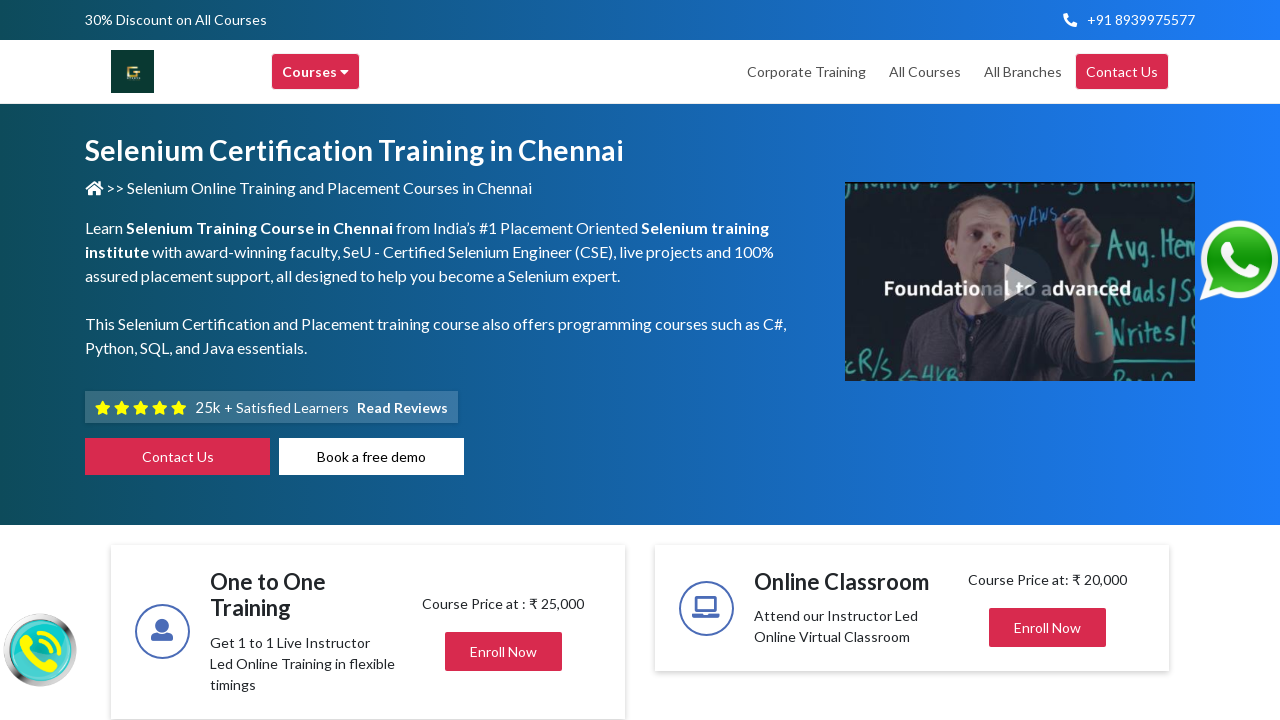